Tests subtraction resulting in negative number

Starting URL: https://testsheepnz.github.io/BasicCalculator.html

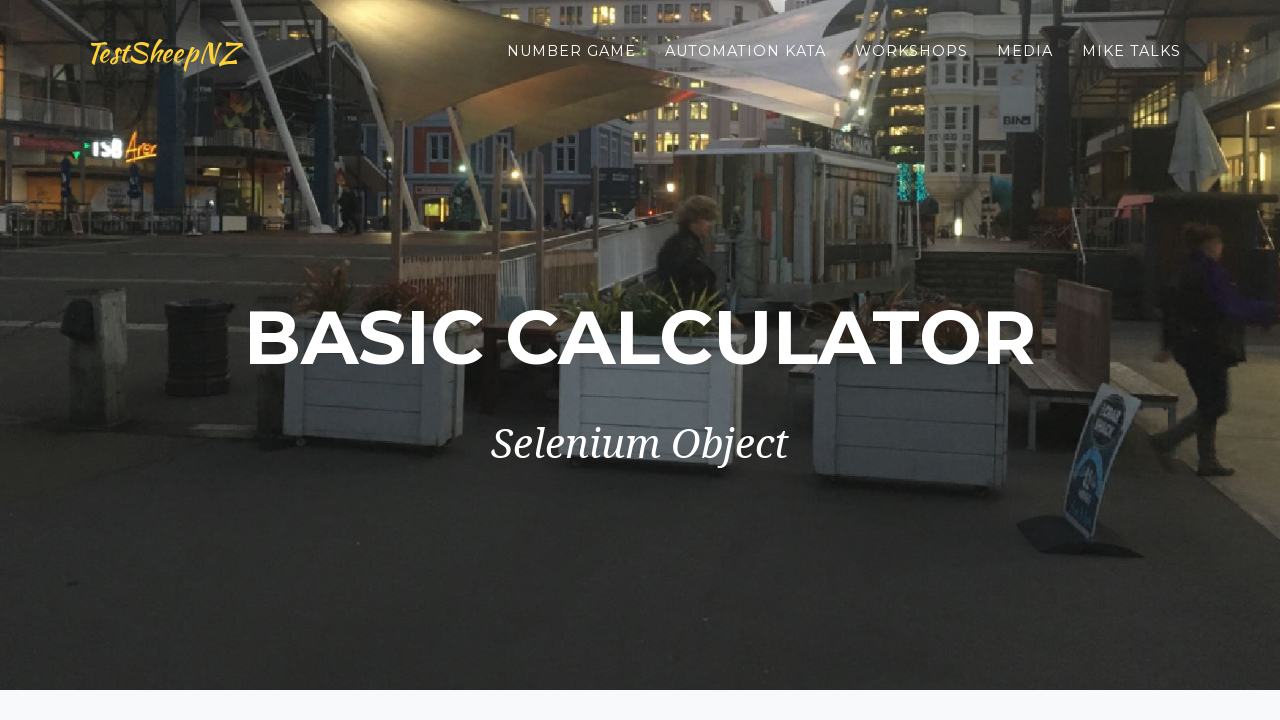

Filled first number field with '7' on #number1Field
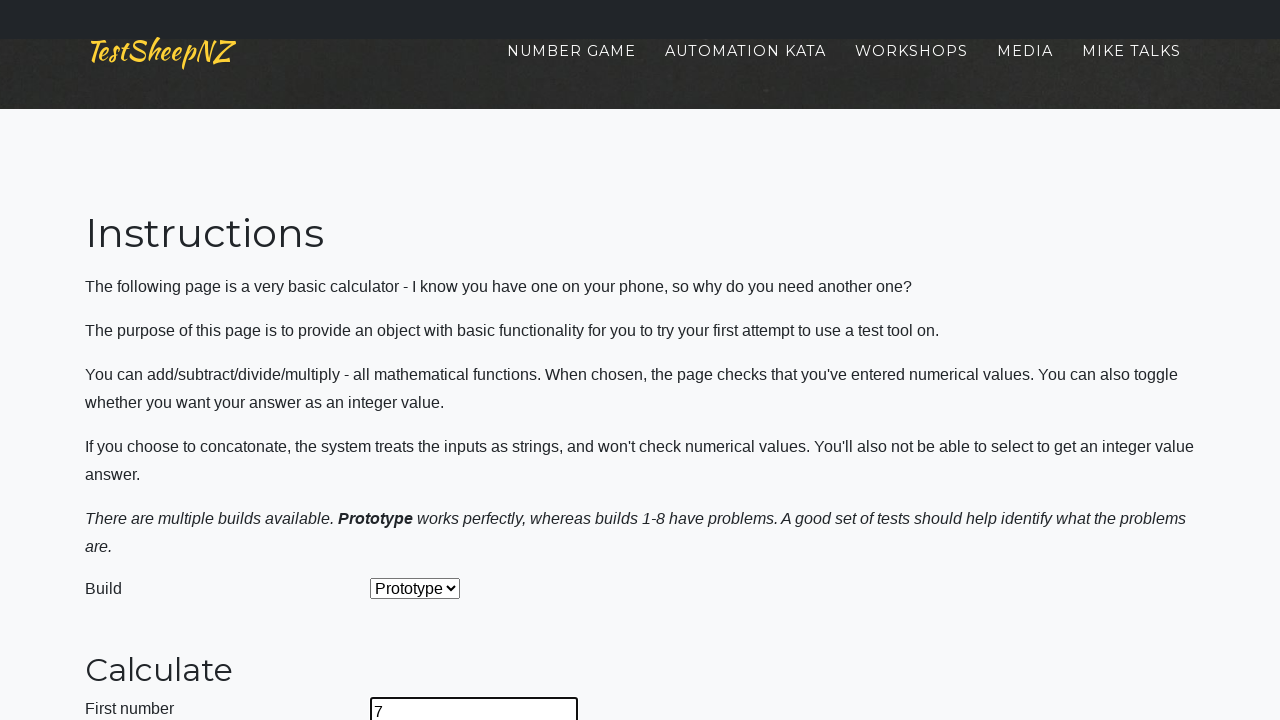

Filled second number field with '10' on #number2Field
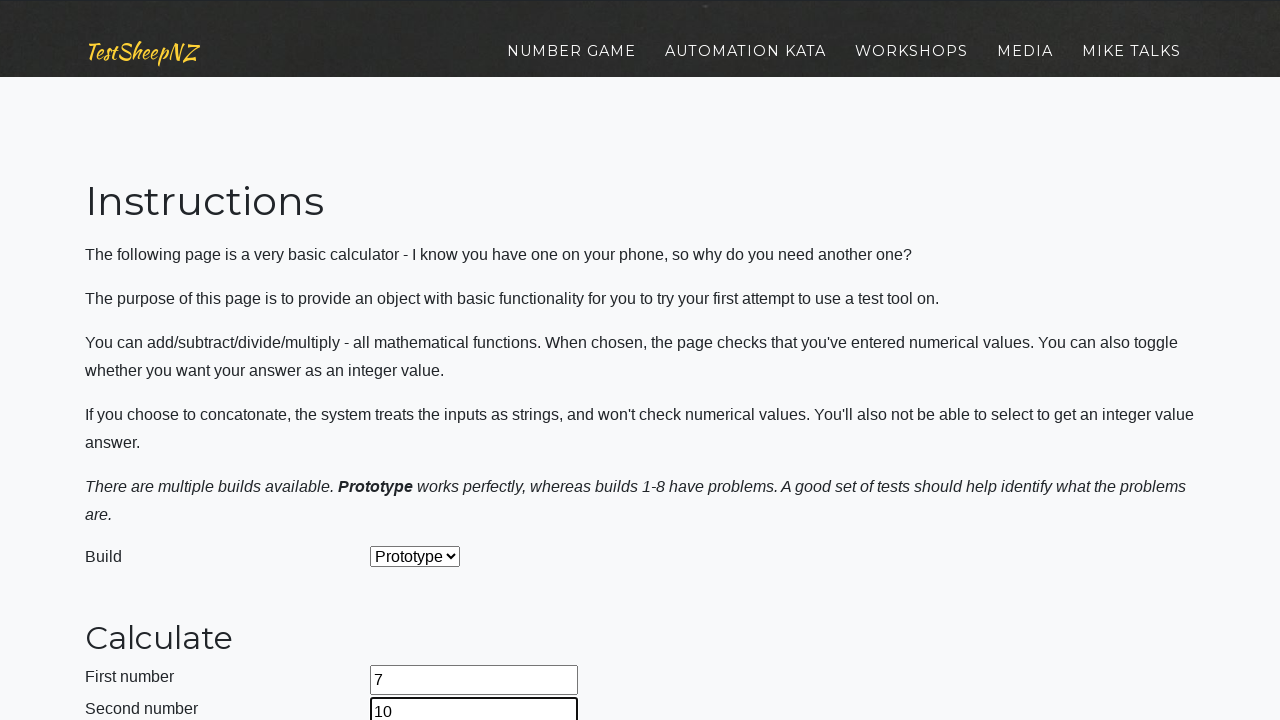

Selected 'Subtract' operation from dropdown on #selectOperationDropdown
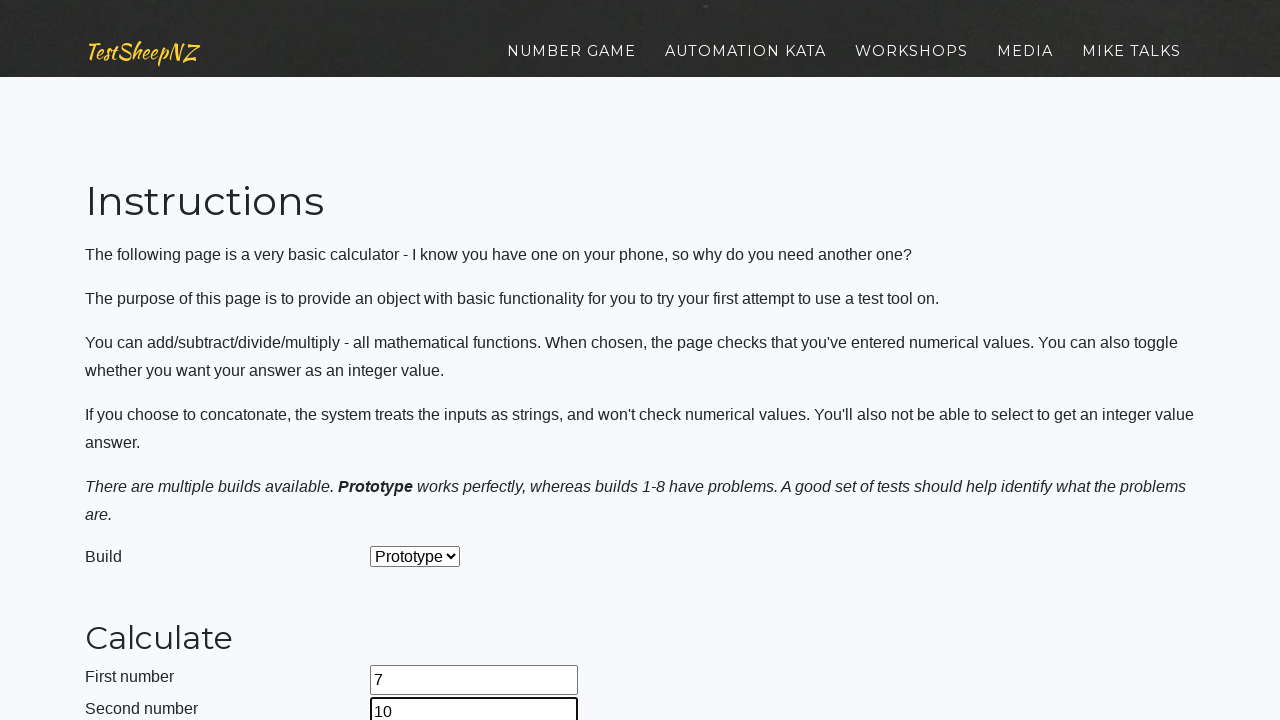

Clicked calculate button to compute 7 - 10 at (422, 361) on #calculateButton
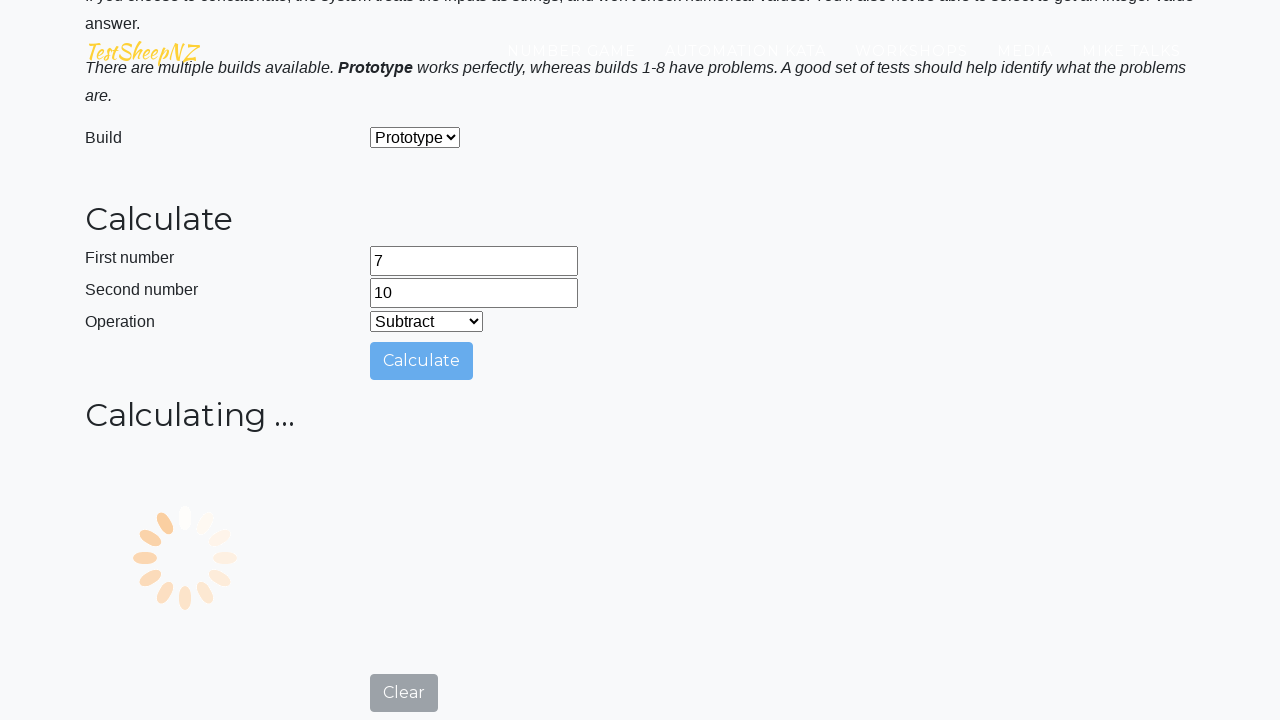

Waited 1 second for result to display
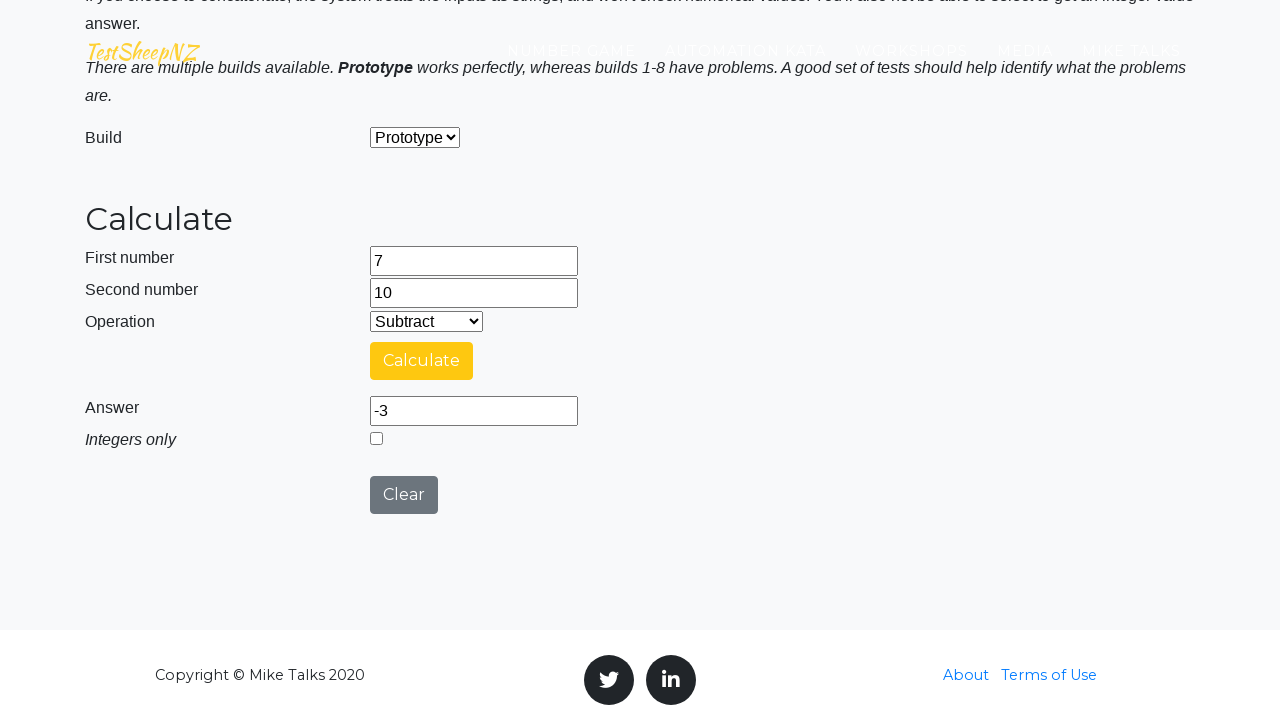

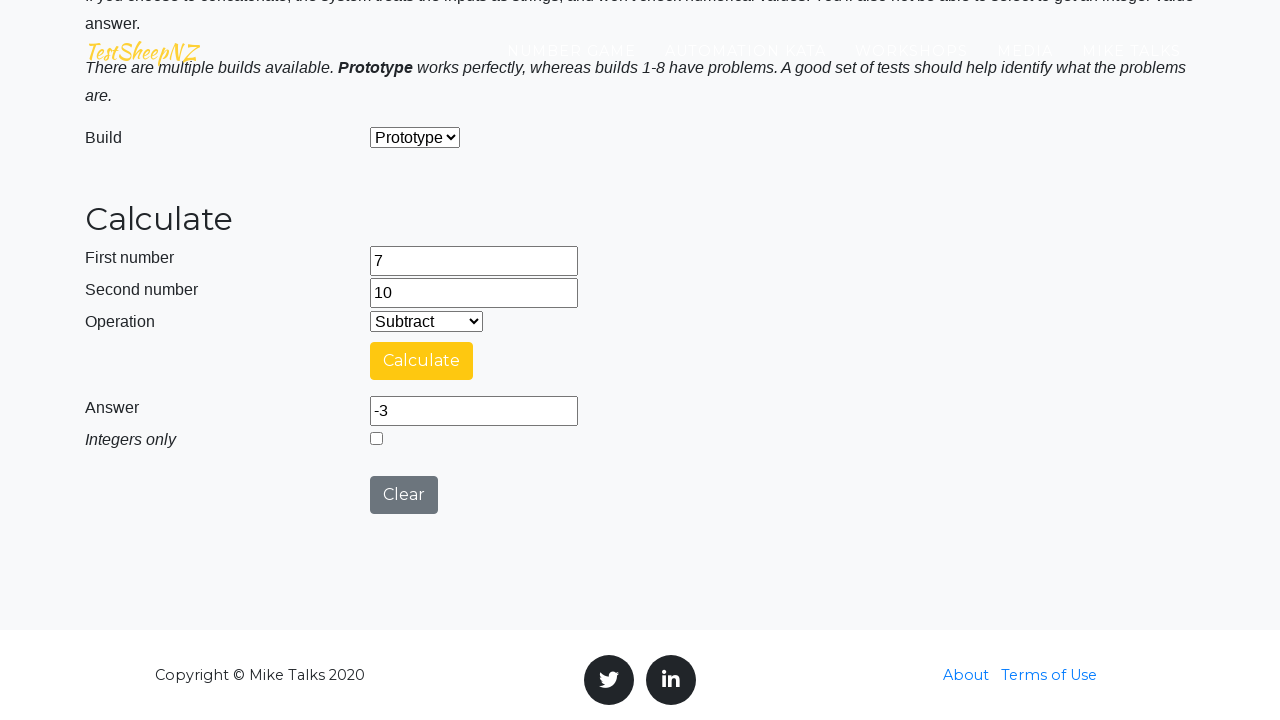